Tests handling multiple browser windows by clicking a button that opens a new window, switching to the new window to read content, closing it, then returning to the original window and clicking the button again.

Starting URL: https://demoqa.com/browser-windows

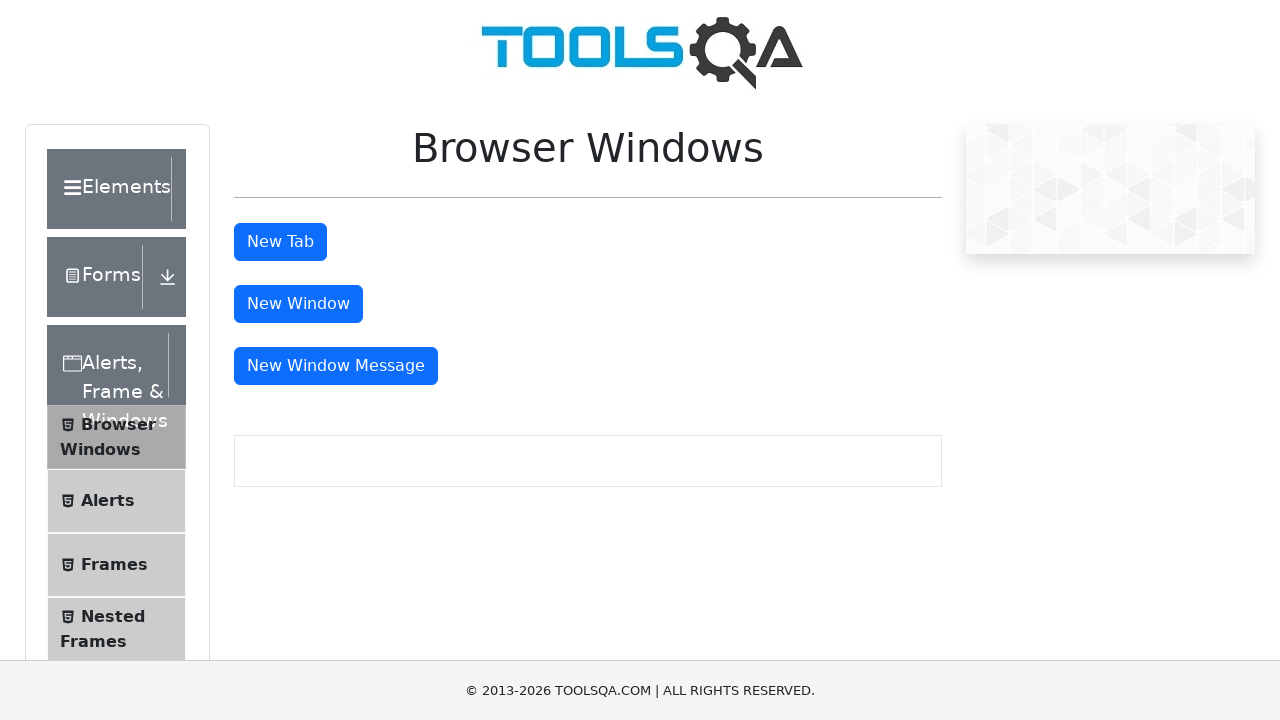

Clicked button to open new window at (298, 304) on button[id*='windowButton']
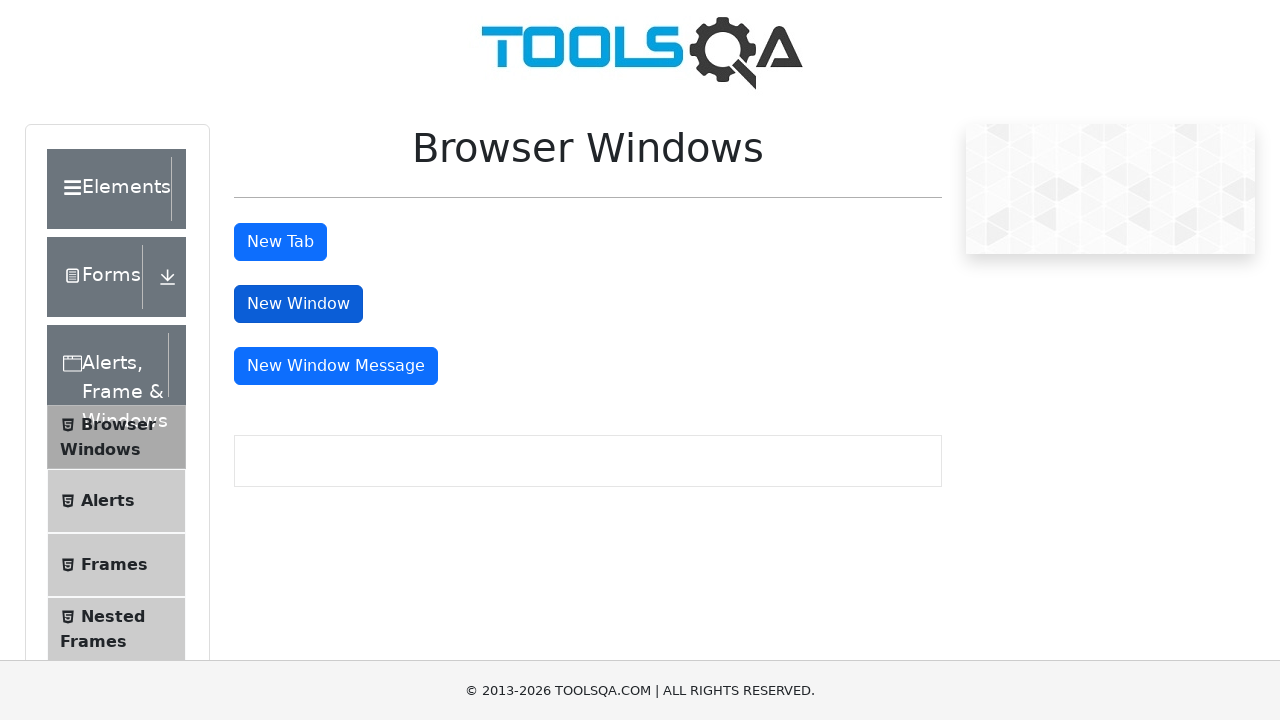

New window opened and acquired
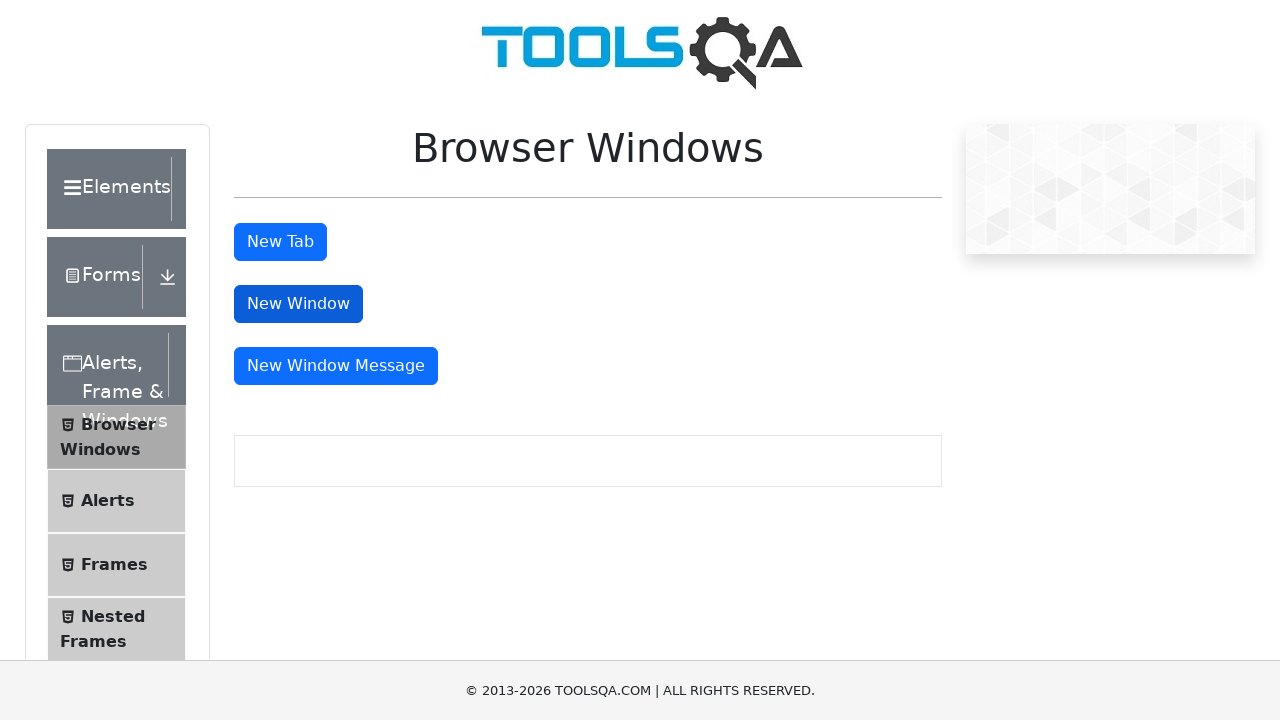

Waited for heading in new window to load
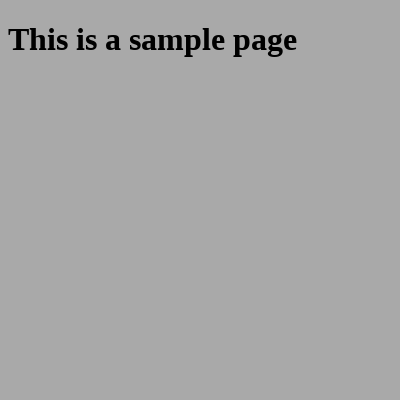

Read heading text from new window: 'This is a sample page'
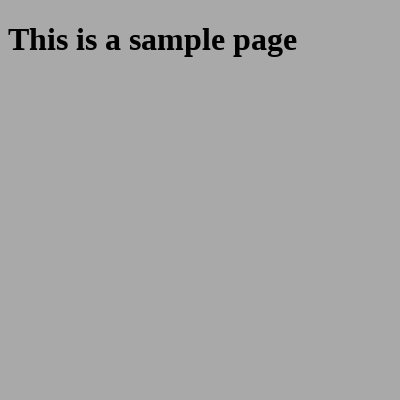

Closed the new window
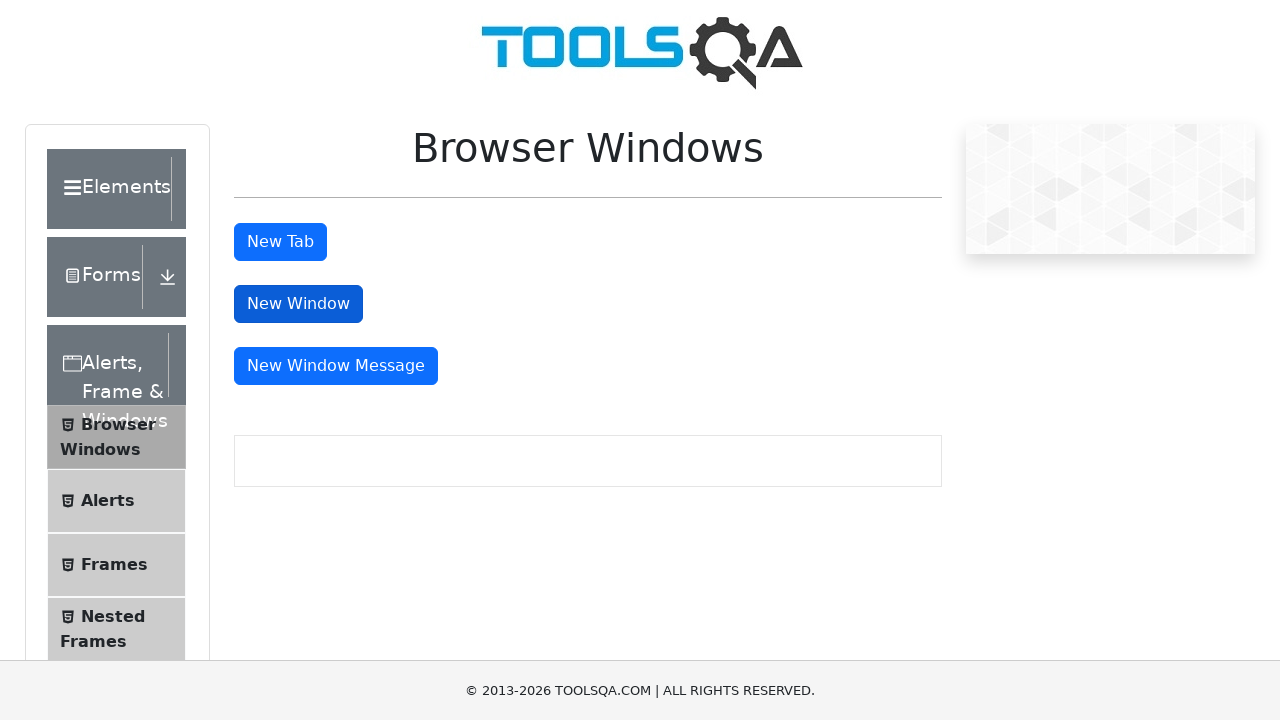

Brought original window to front
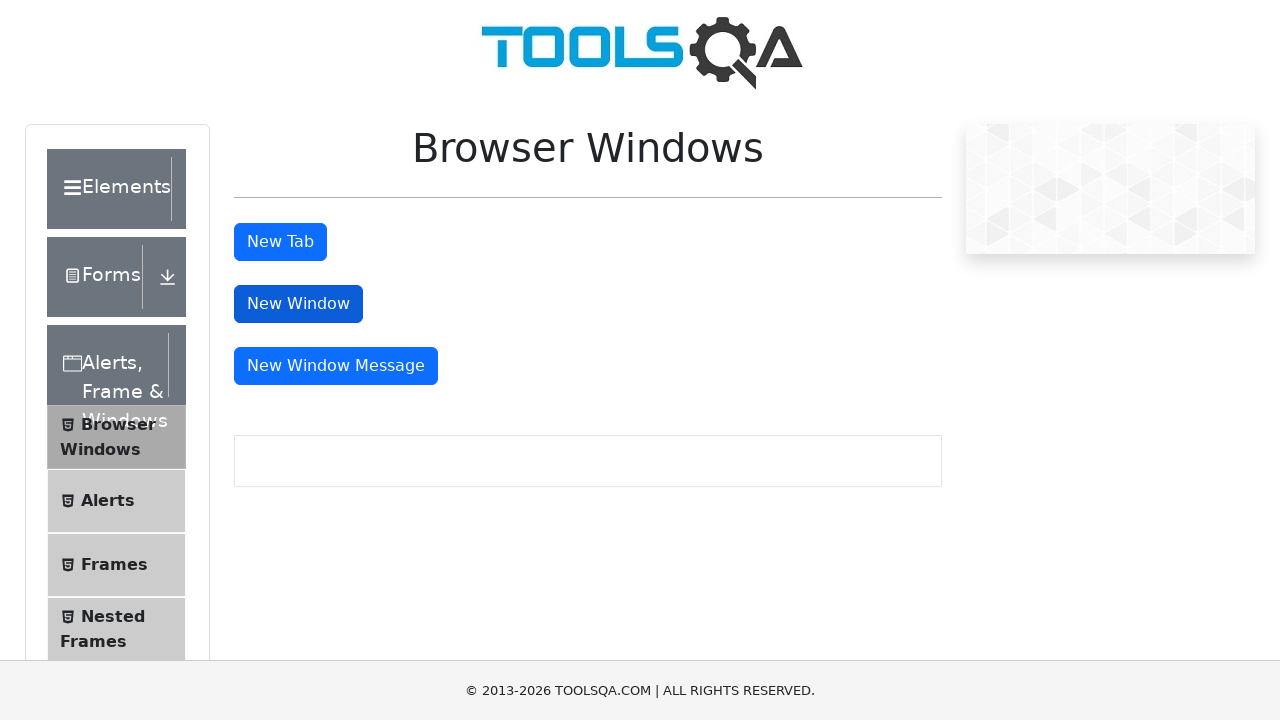

Clicked button again to open another new window at (298, 304) on button[id*='windowButton']
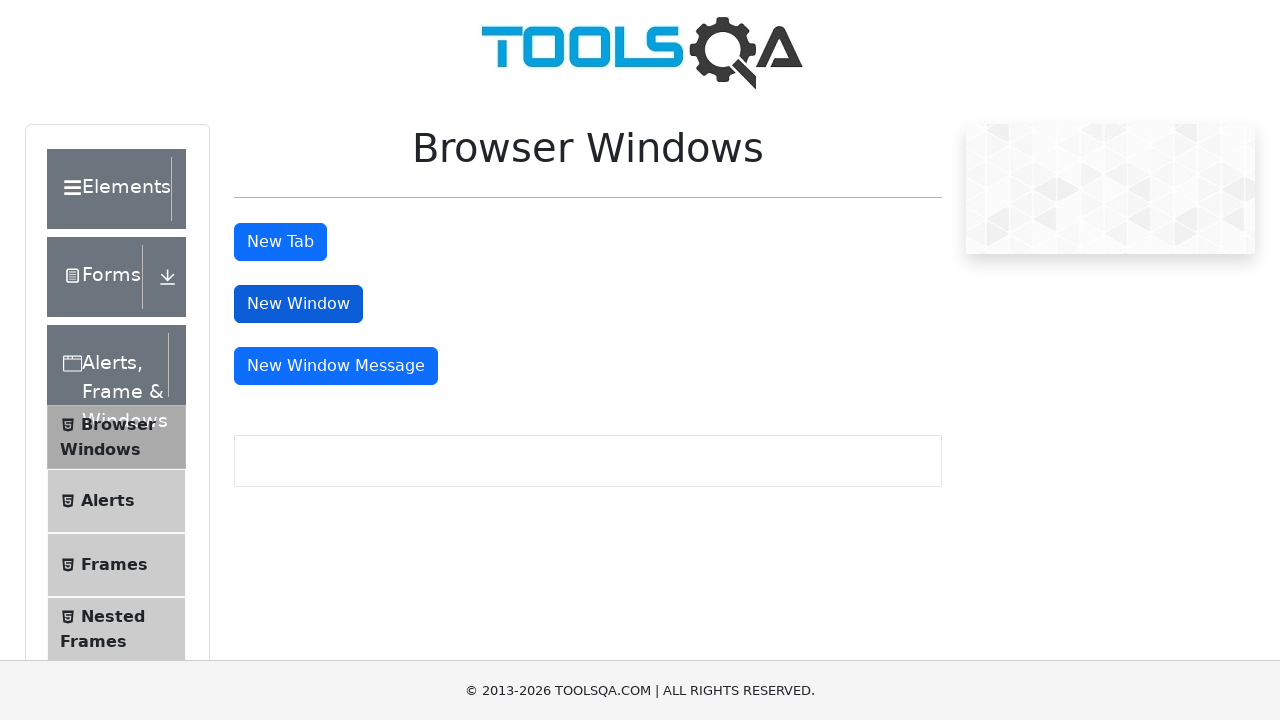

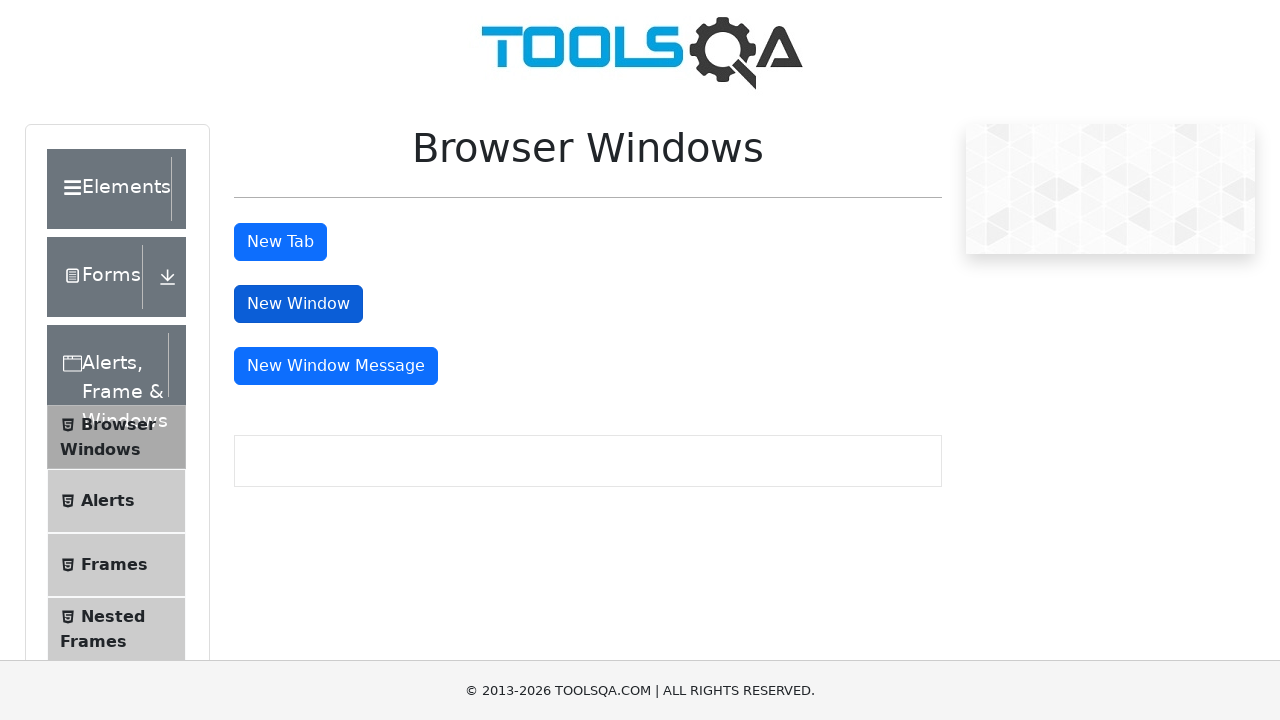